Tests JavaScript prompt dialog handling by clicking a button that triggers a prompt, entering a name in the text box, accepting the dialog, and verifying the name appears in the result message

Starting URL: https://testcenter.techproeducation.com/index.php?page=javascript-alerts

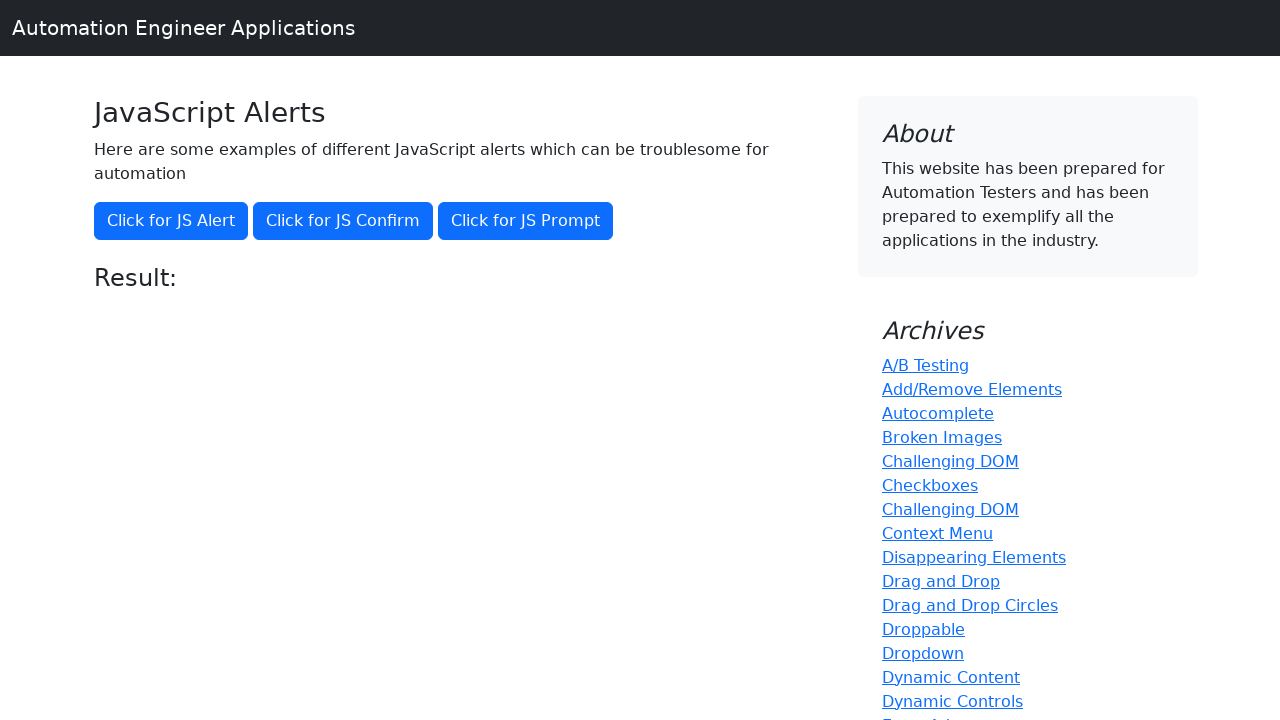

Set up dialog handler to accept prompt with 'Marcus'
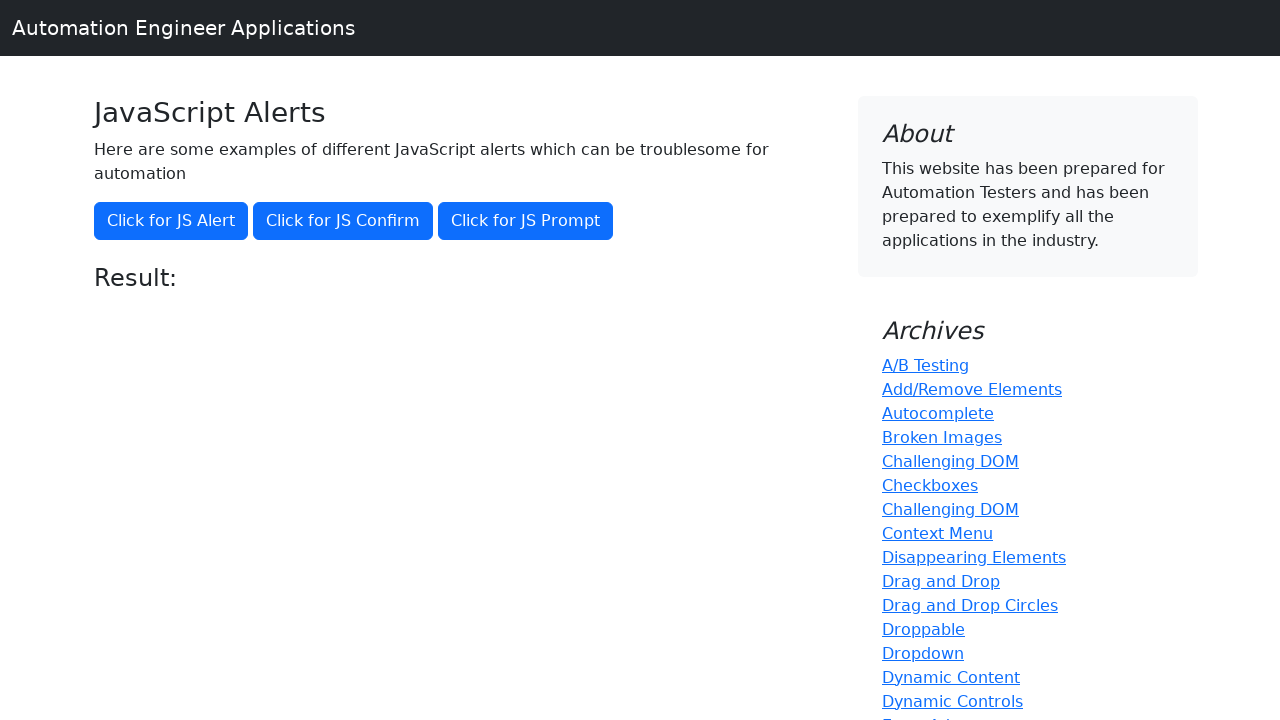

Clicked button to trigger JavaScript prompt dialog at (526, 221) on button[onclick='jsPrompt()']
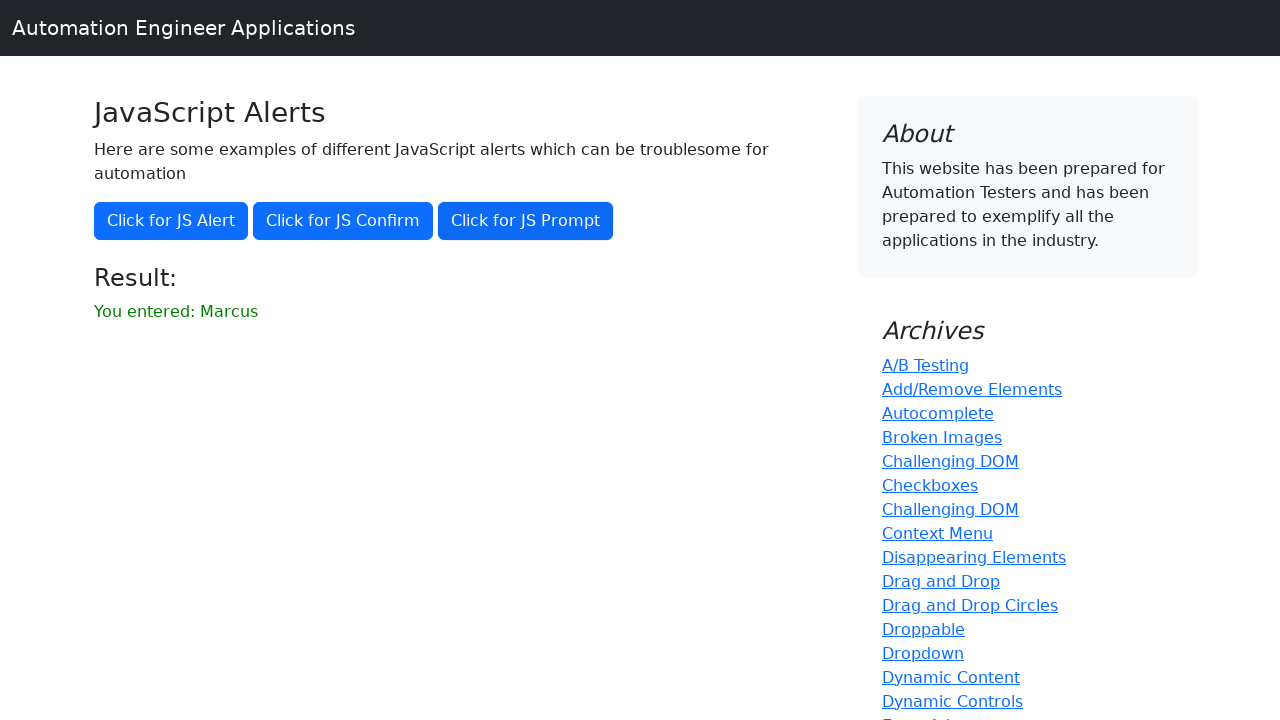

Result message element loaded
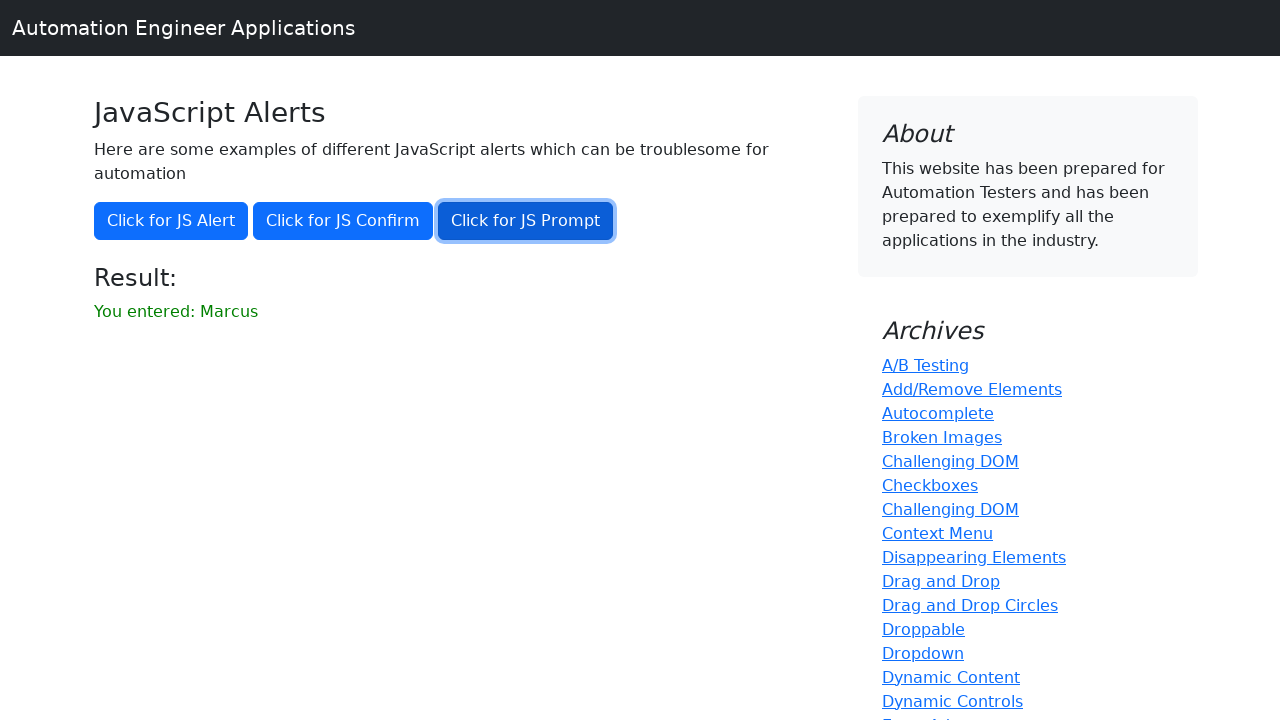

Verified 'Marcus' appears in the result message
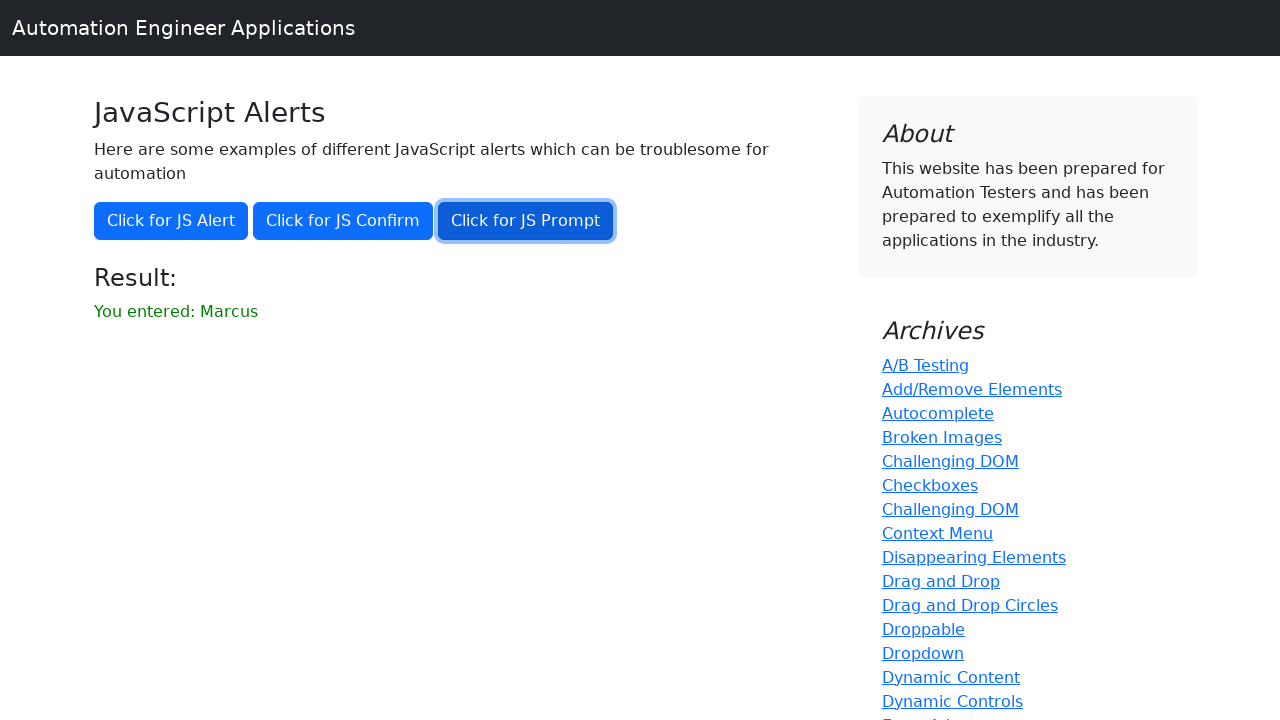

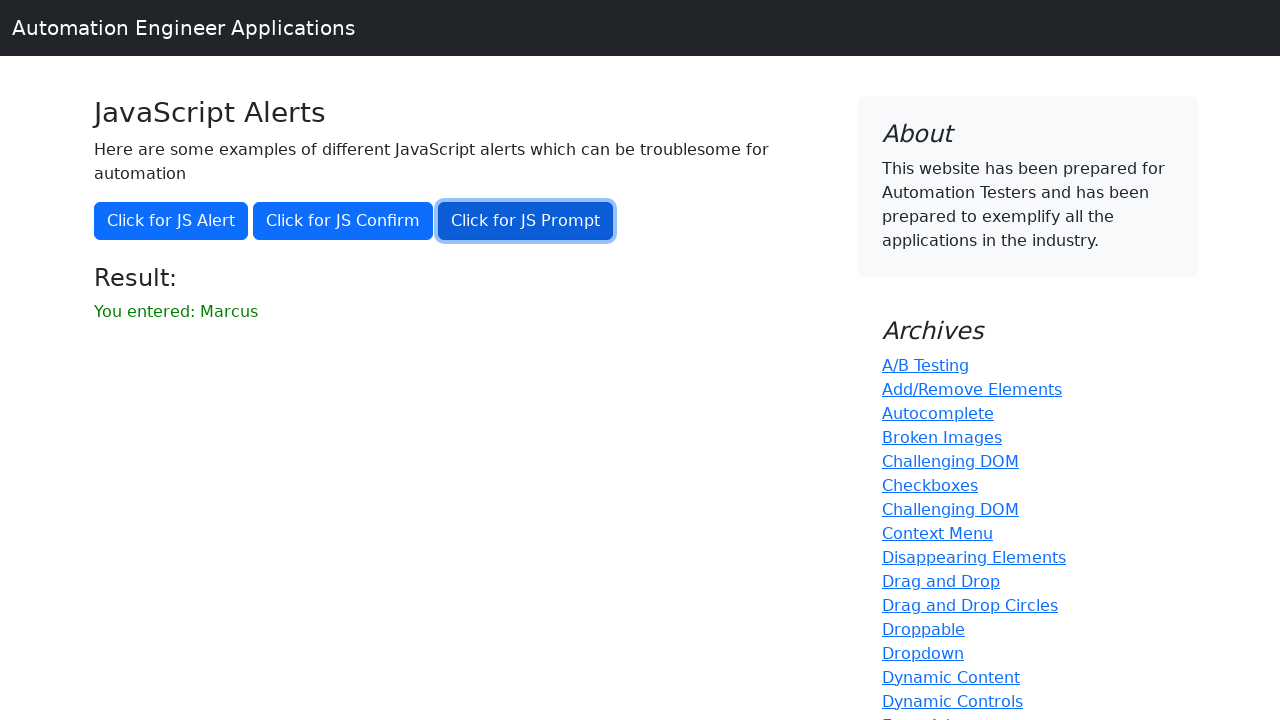